Tests the Add/Remove Elements functionality by clicking the add button twice to create two delete buttons, then removing one and verifying the count decreases

Starting URL: http://the-internet.herokuapp.com/

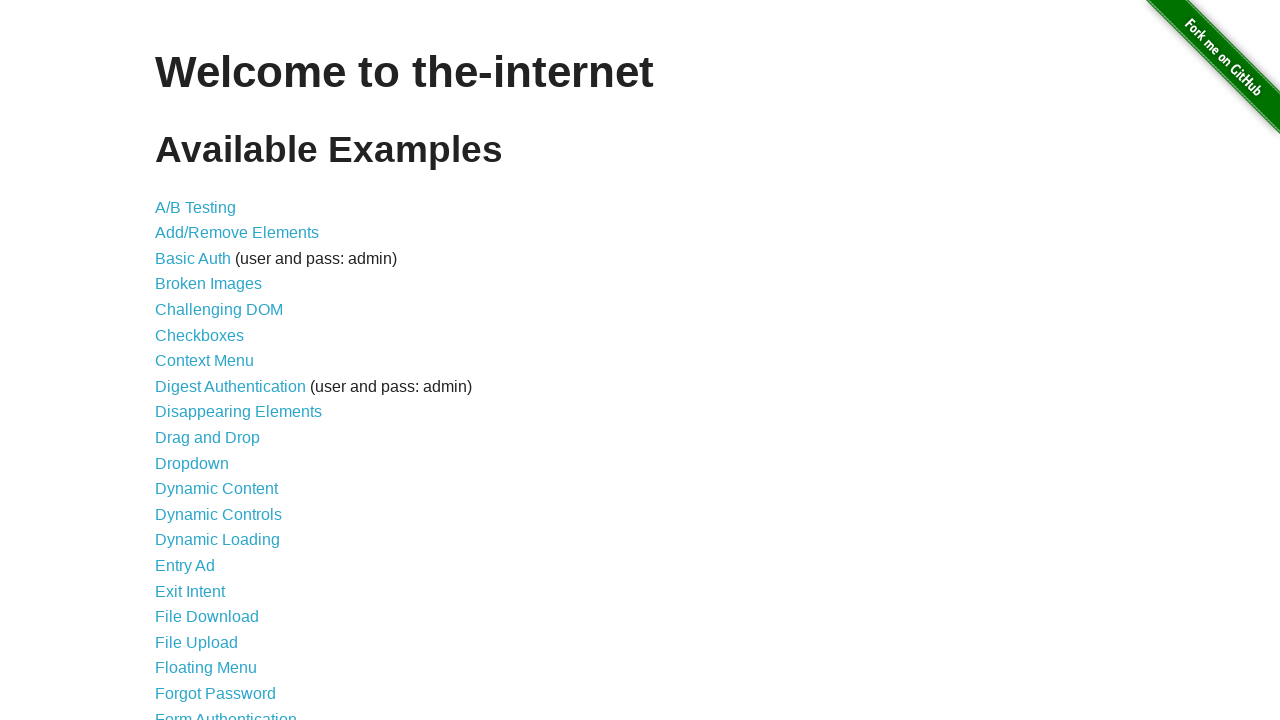

Clicked on the Add/Remove Elements link at (237, 233) on xpath=//*[@id="content"]/ul/li[2]/a
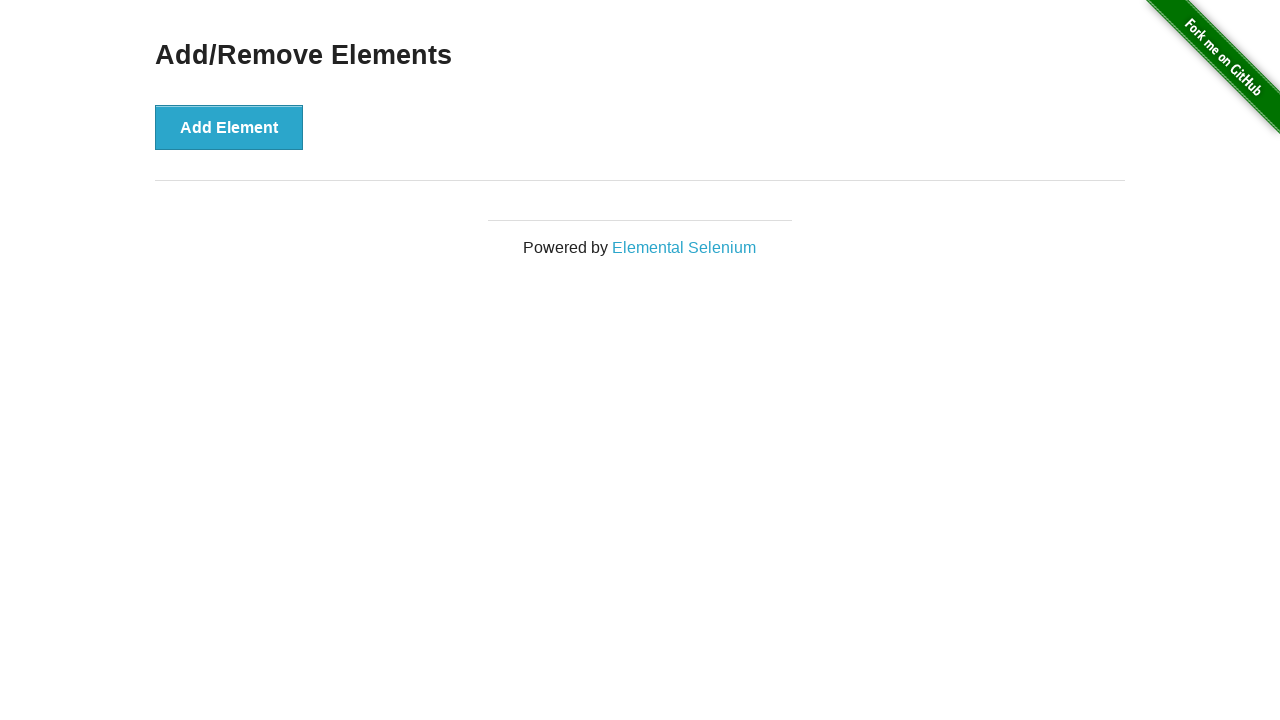

Clicked Add Element button (first time) at (229, 127) on xpath=//*[@id="content"]/div/button
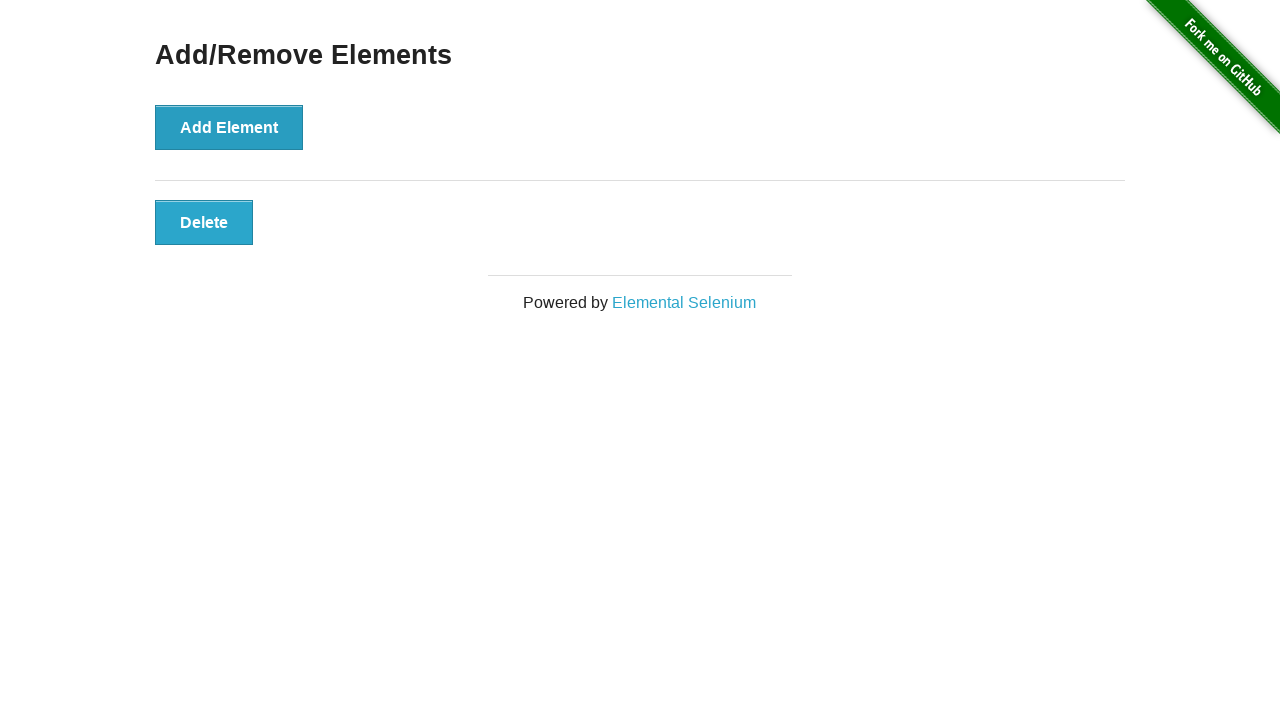

Clicked Add Element button (second time) at (229, 127) on xpath=//*[@id="content"]/div/button
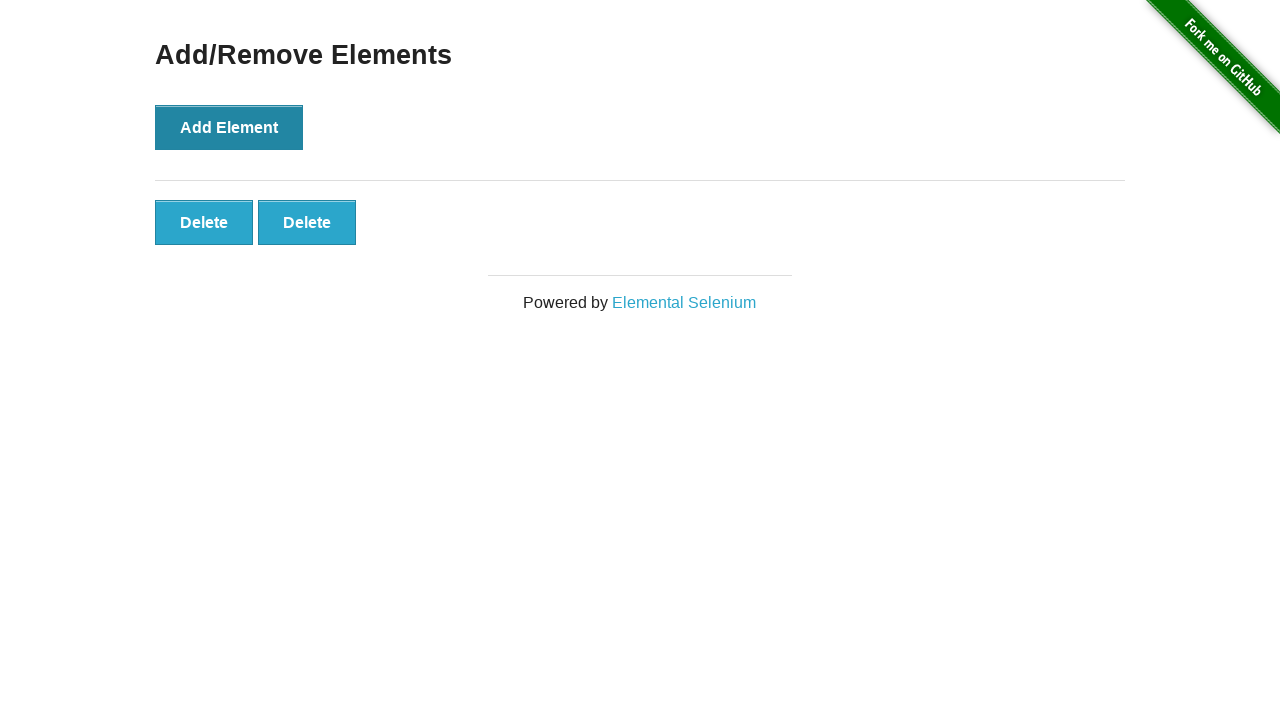

Delete buttons appeared
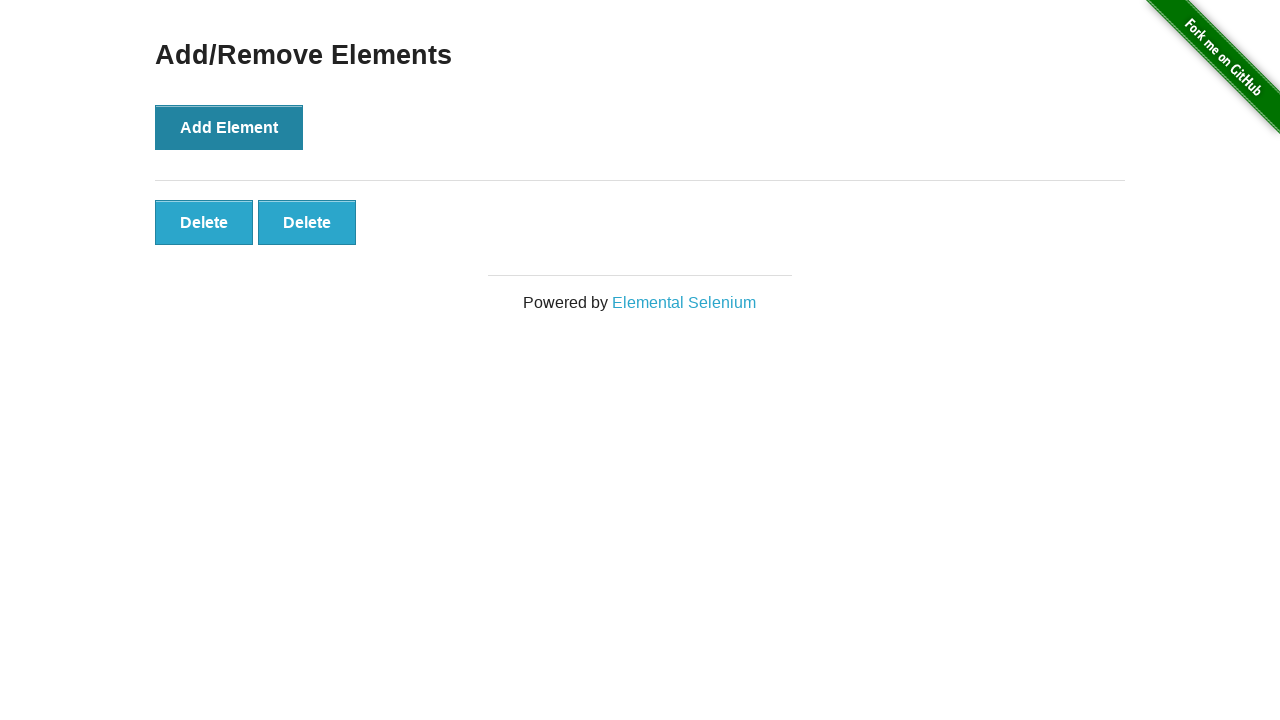

Located all delete buttons
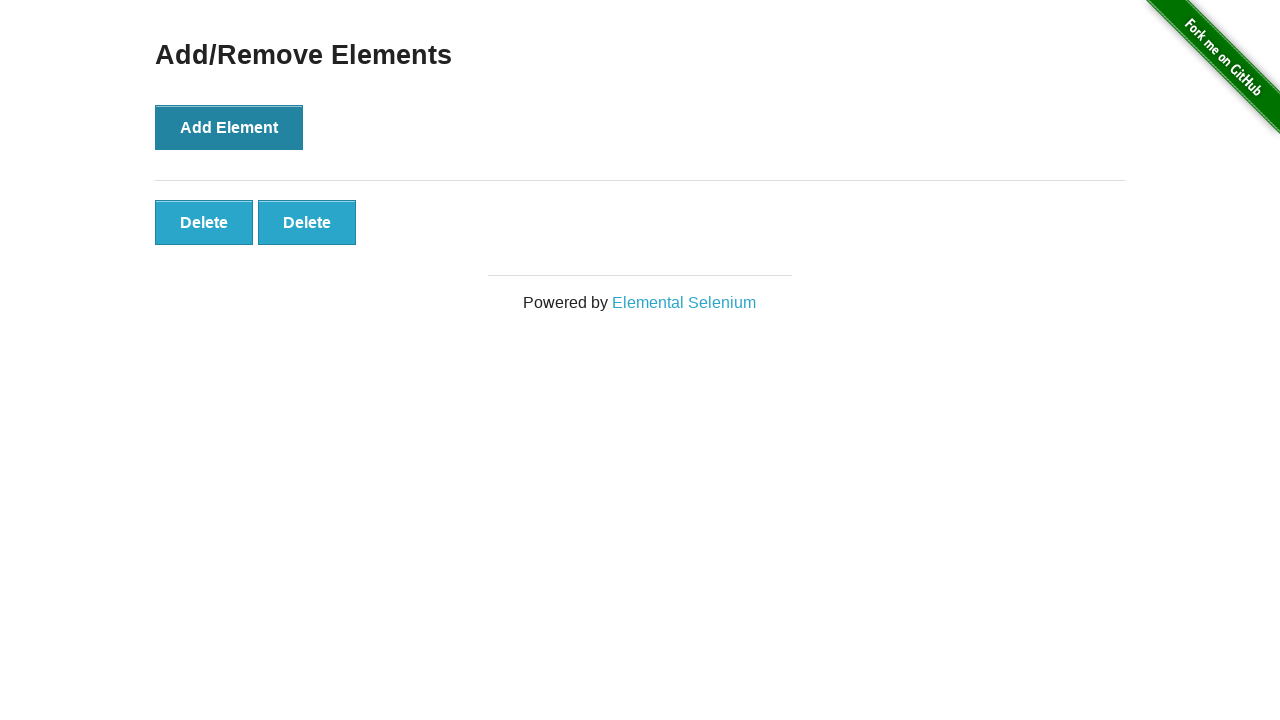

Verified that 2 delete buttons exist
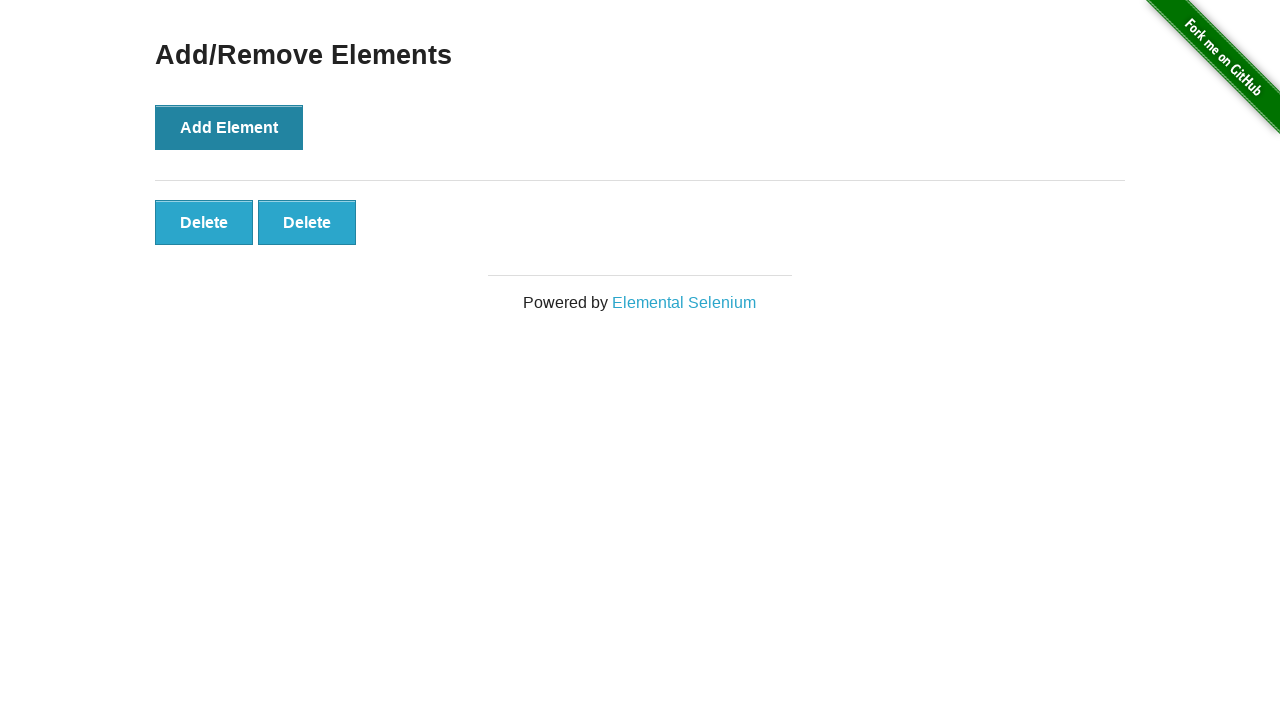

Clicked the first delete button to remove an element at (204, 222) on xpath=//button[text()='Delete'] >> nth=0
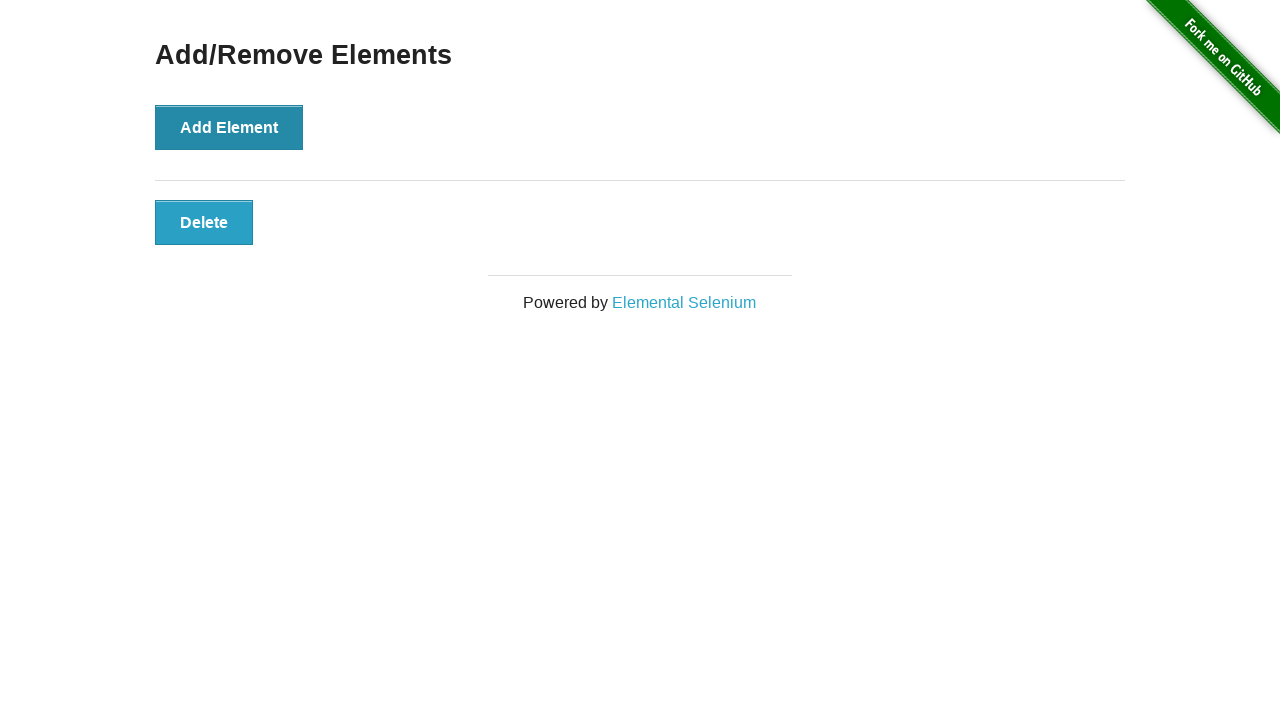

Located delete buttons after deletion
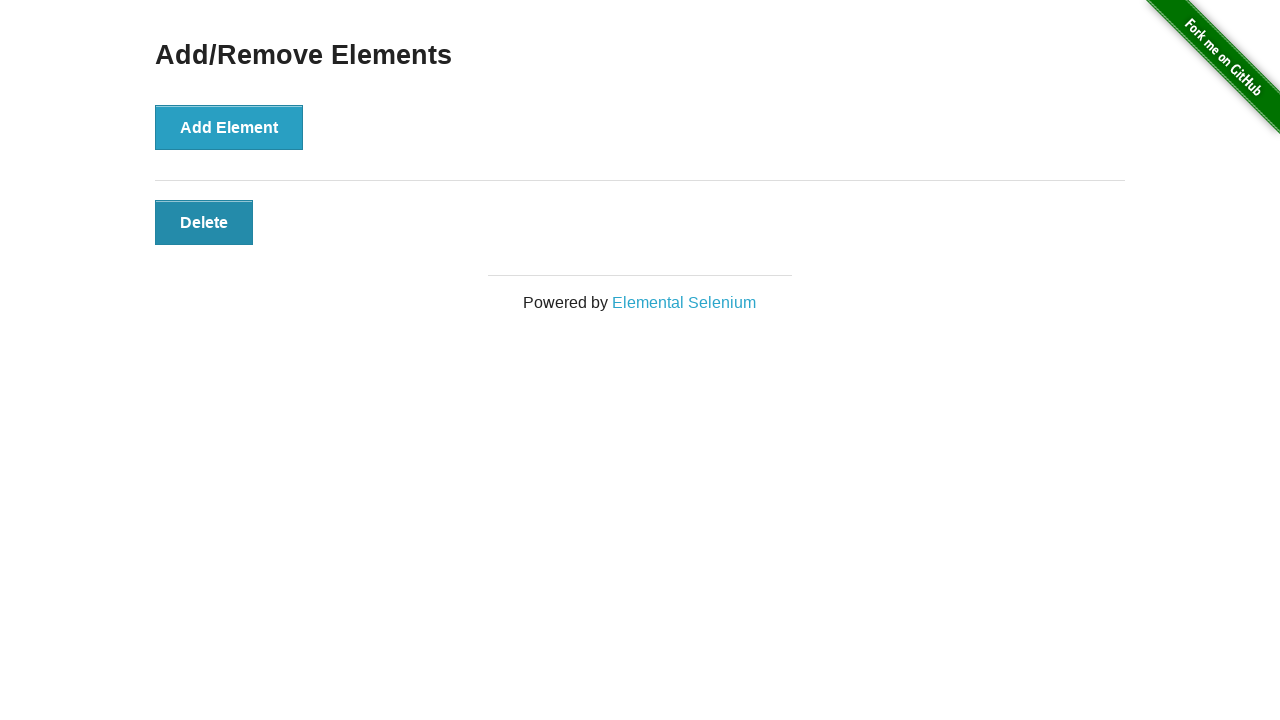

Verified that only 1 delete button remains after removal
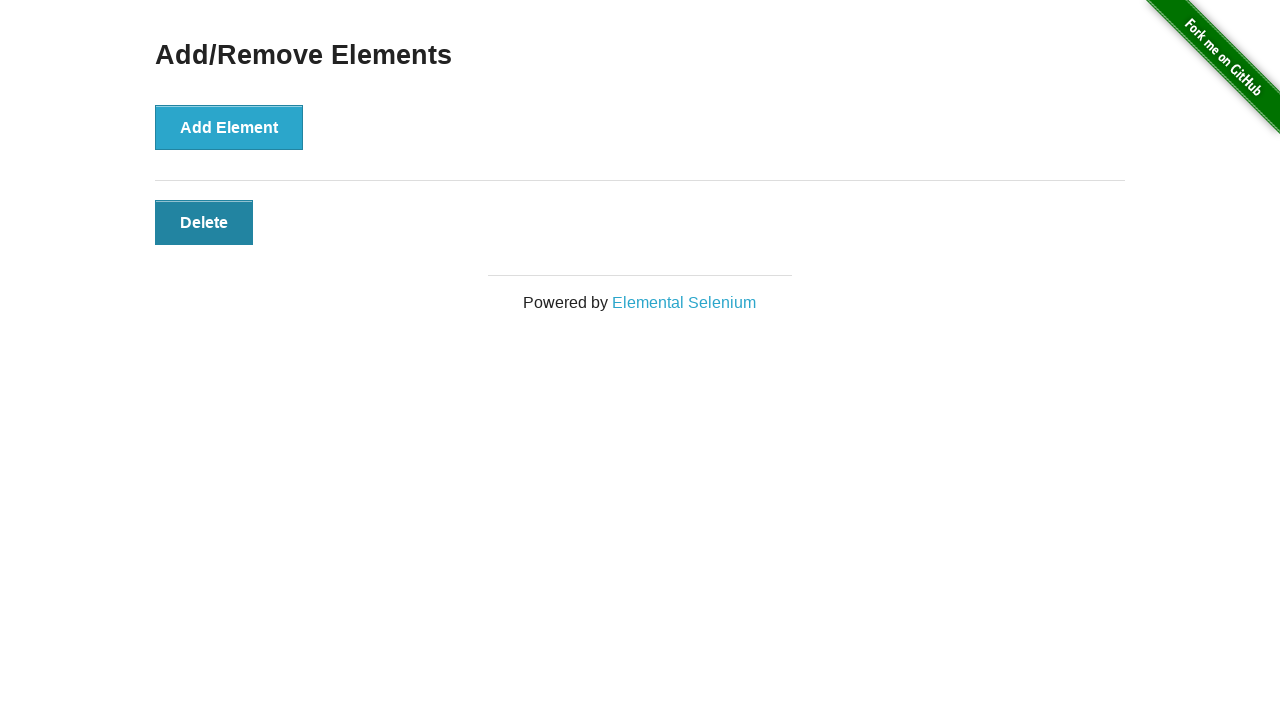

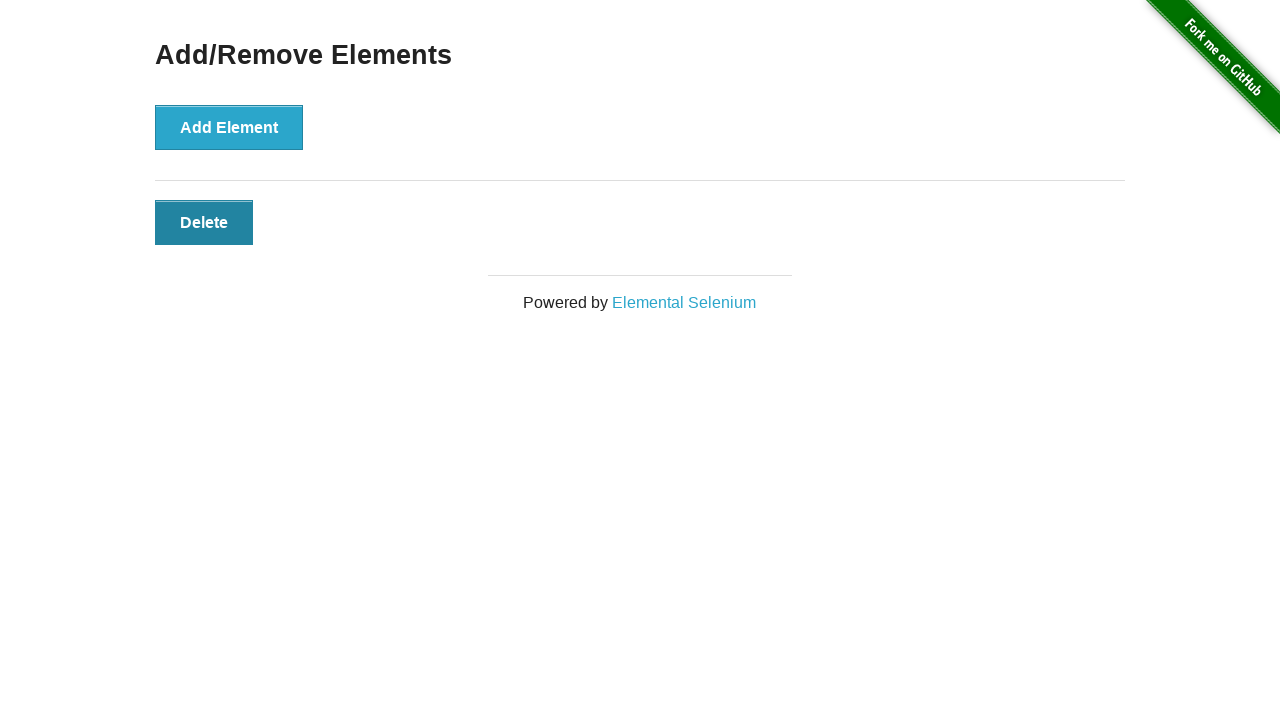